Tests confirmation dialogue by accepting it and verifying the resulting text on the page

Starting URL: https://www.tutorialspoint.com/selenium/practice/alerts.php

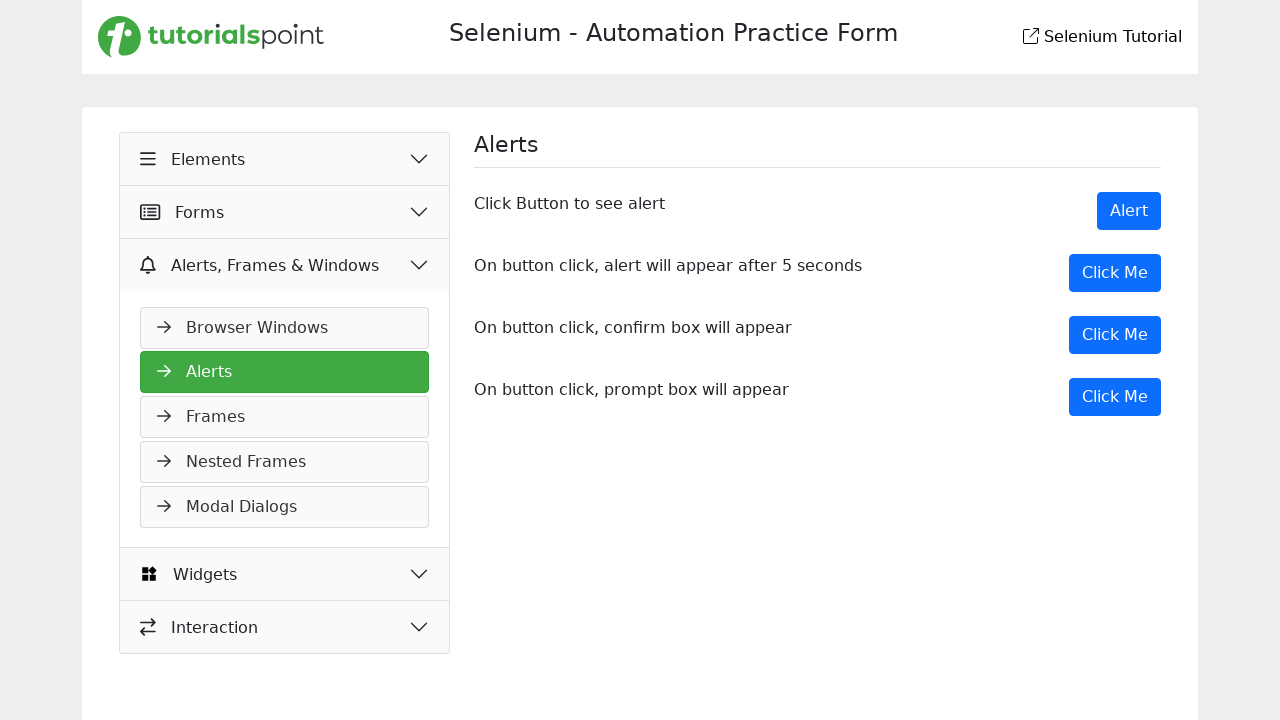

Set up dialog handler to accept confirmation dialogs
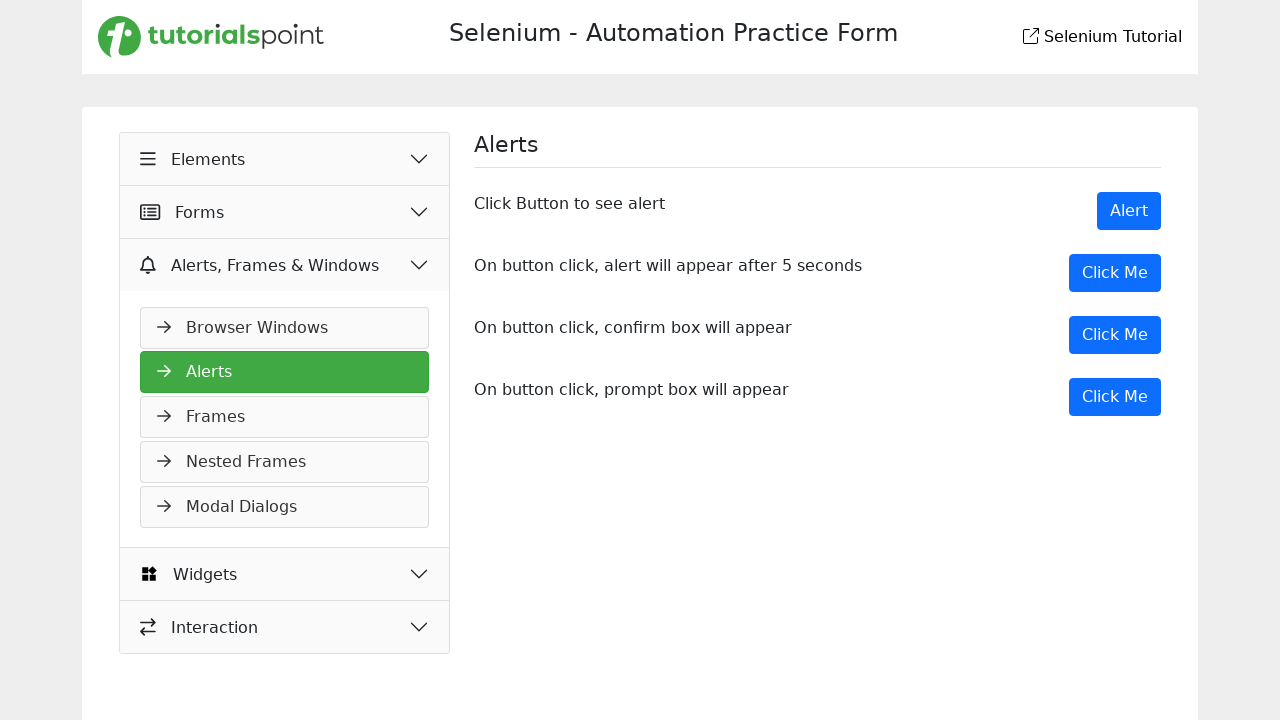

Clicked the third 'Click Me' button to trigger confirmation dialog at (1115, 335) on xpath=/html/body/main/div/div/div[2]/div[3]/button
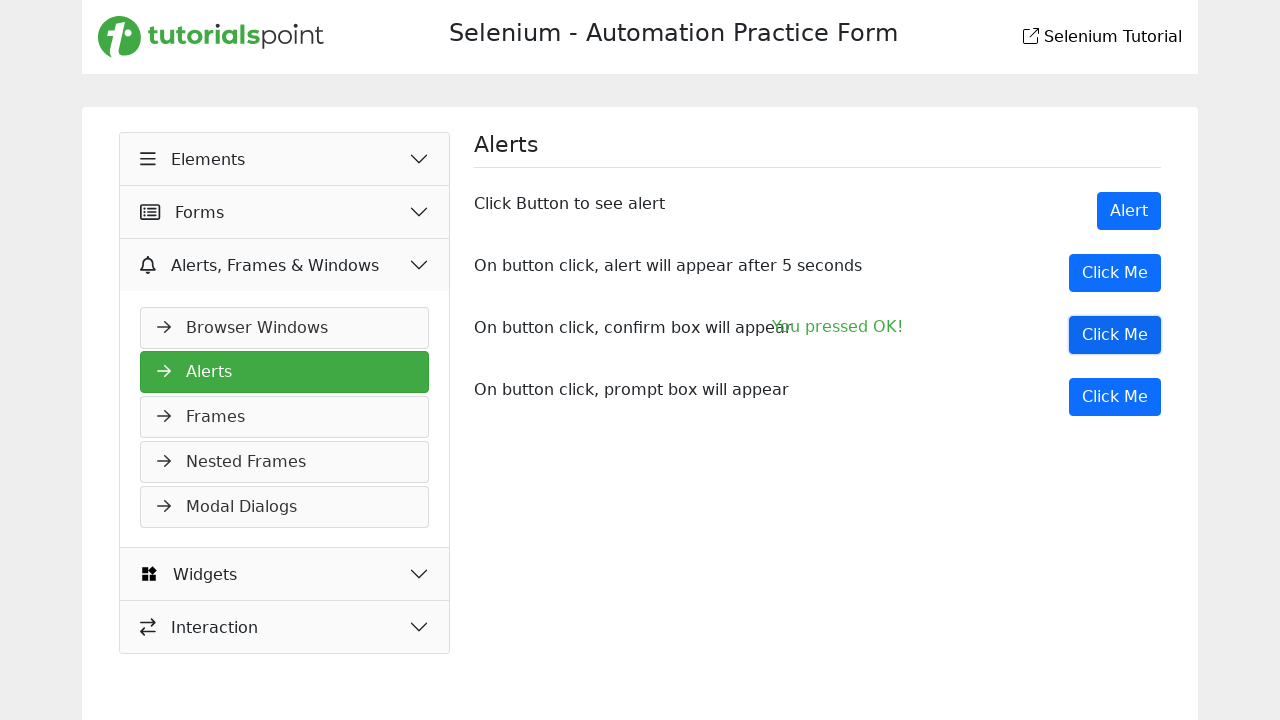

Verified that 'You pressed OK!' text is displayed after accepting the dialog
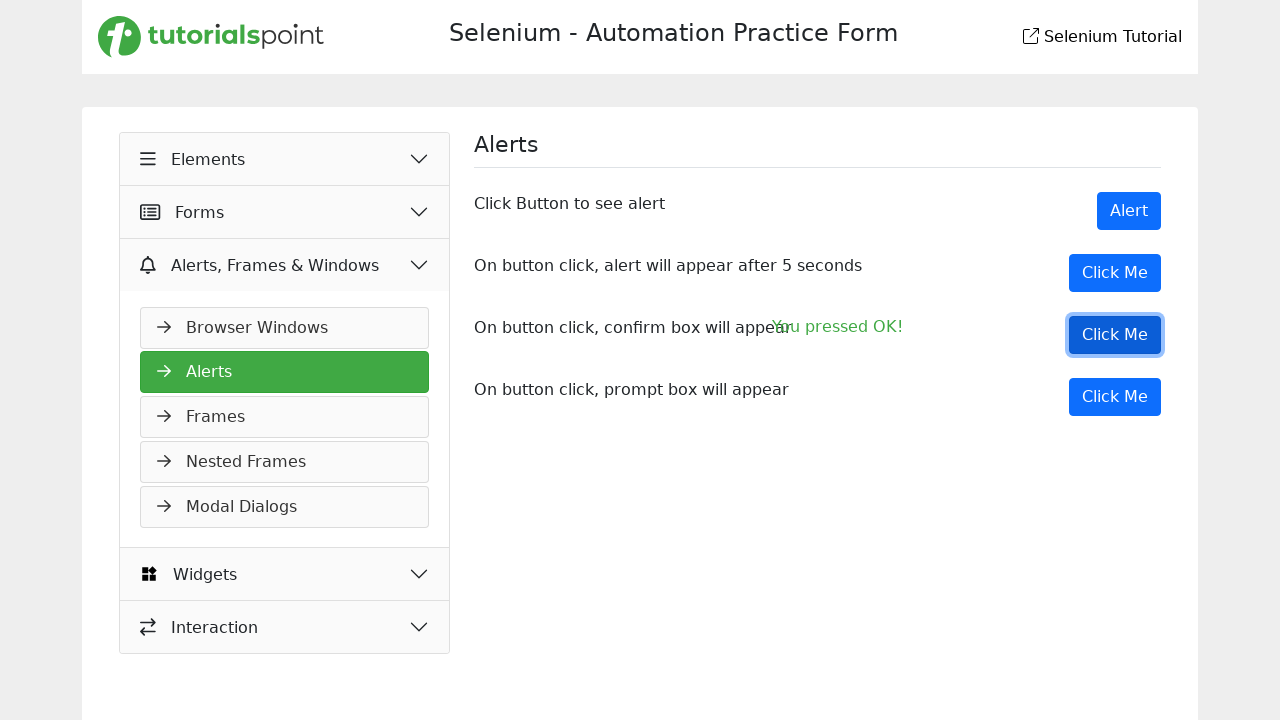

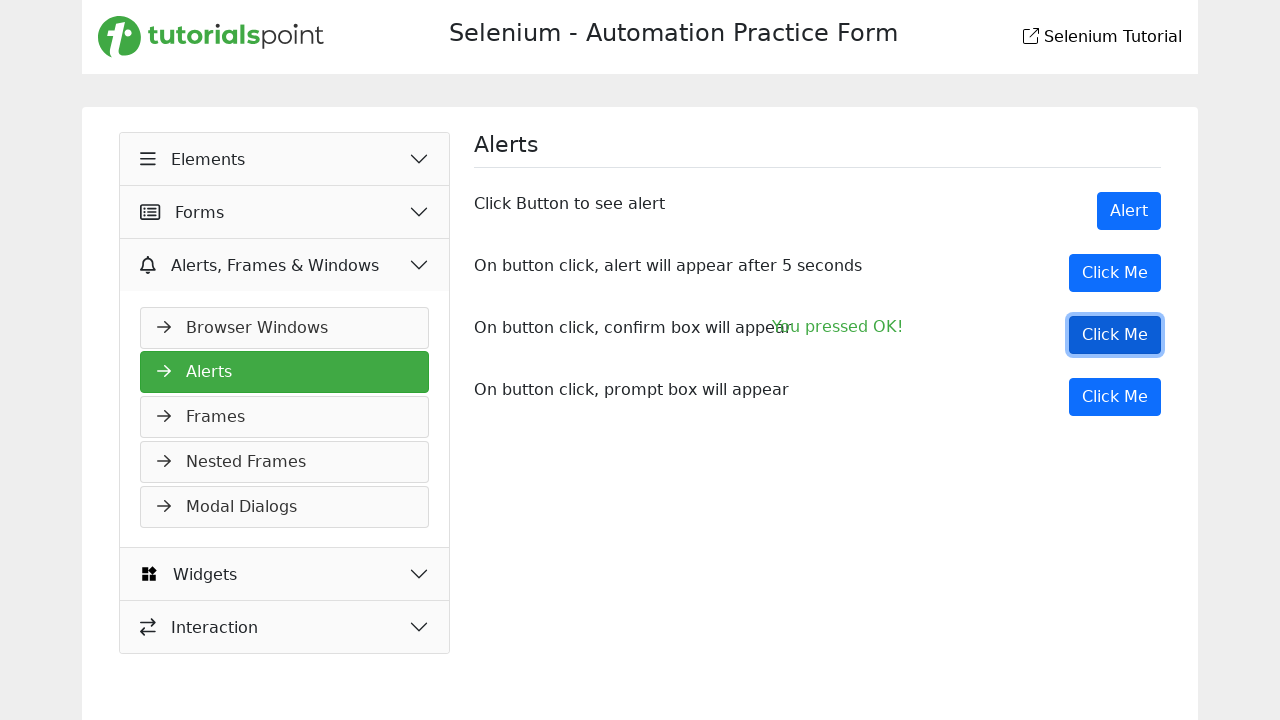